Tests browser window management by cycling through maximize, minimize, and fullscreen modes on the Flipkart website

Starting URL: https://www.flipkart.com/

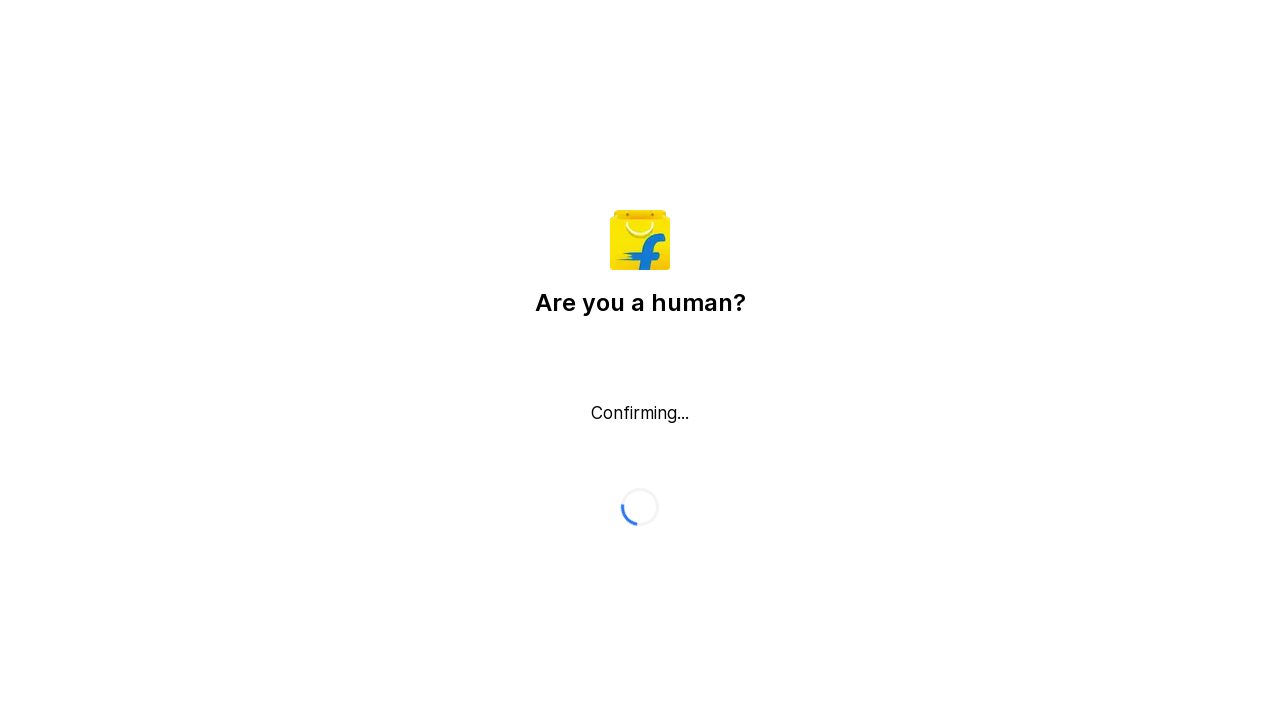

Set viewport to maximized dimensions (1920x1080)
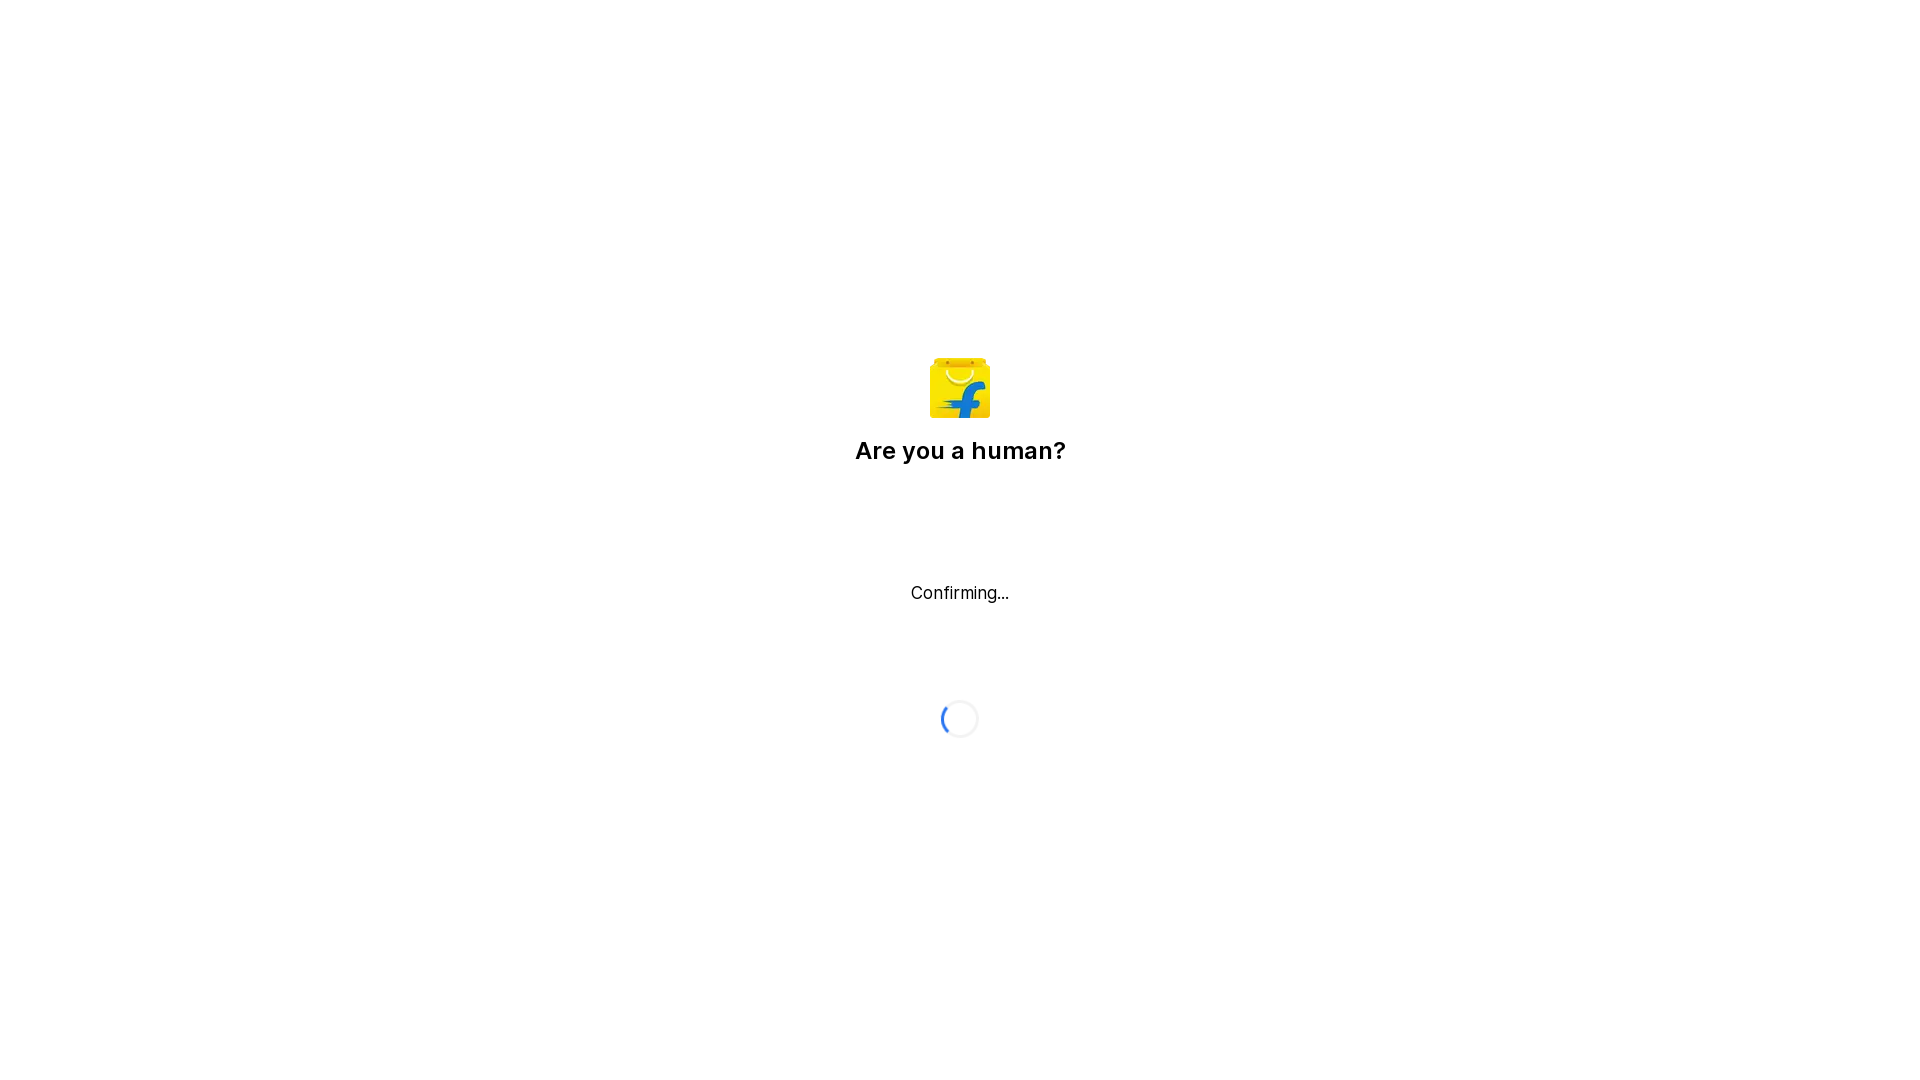

Waited 2 seconds to observe maximized window state
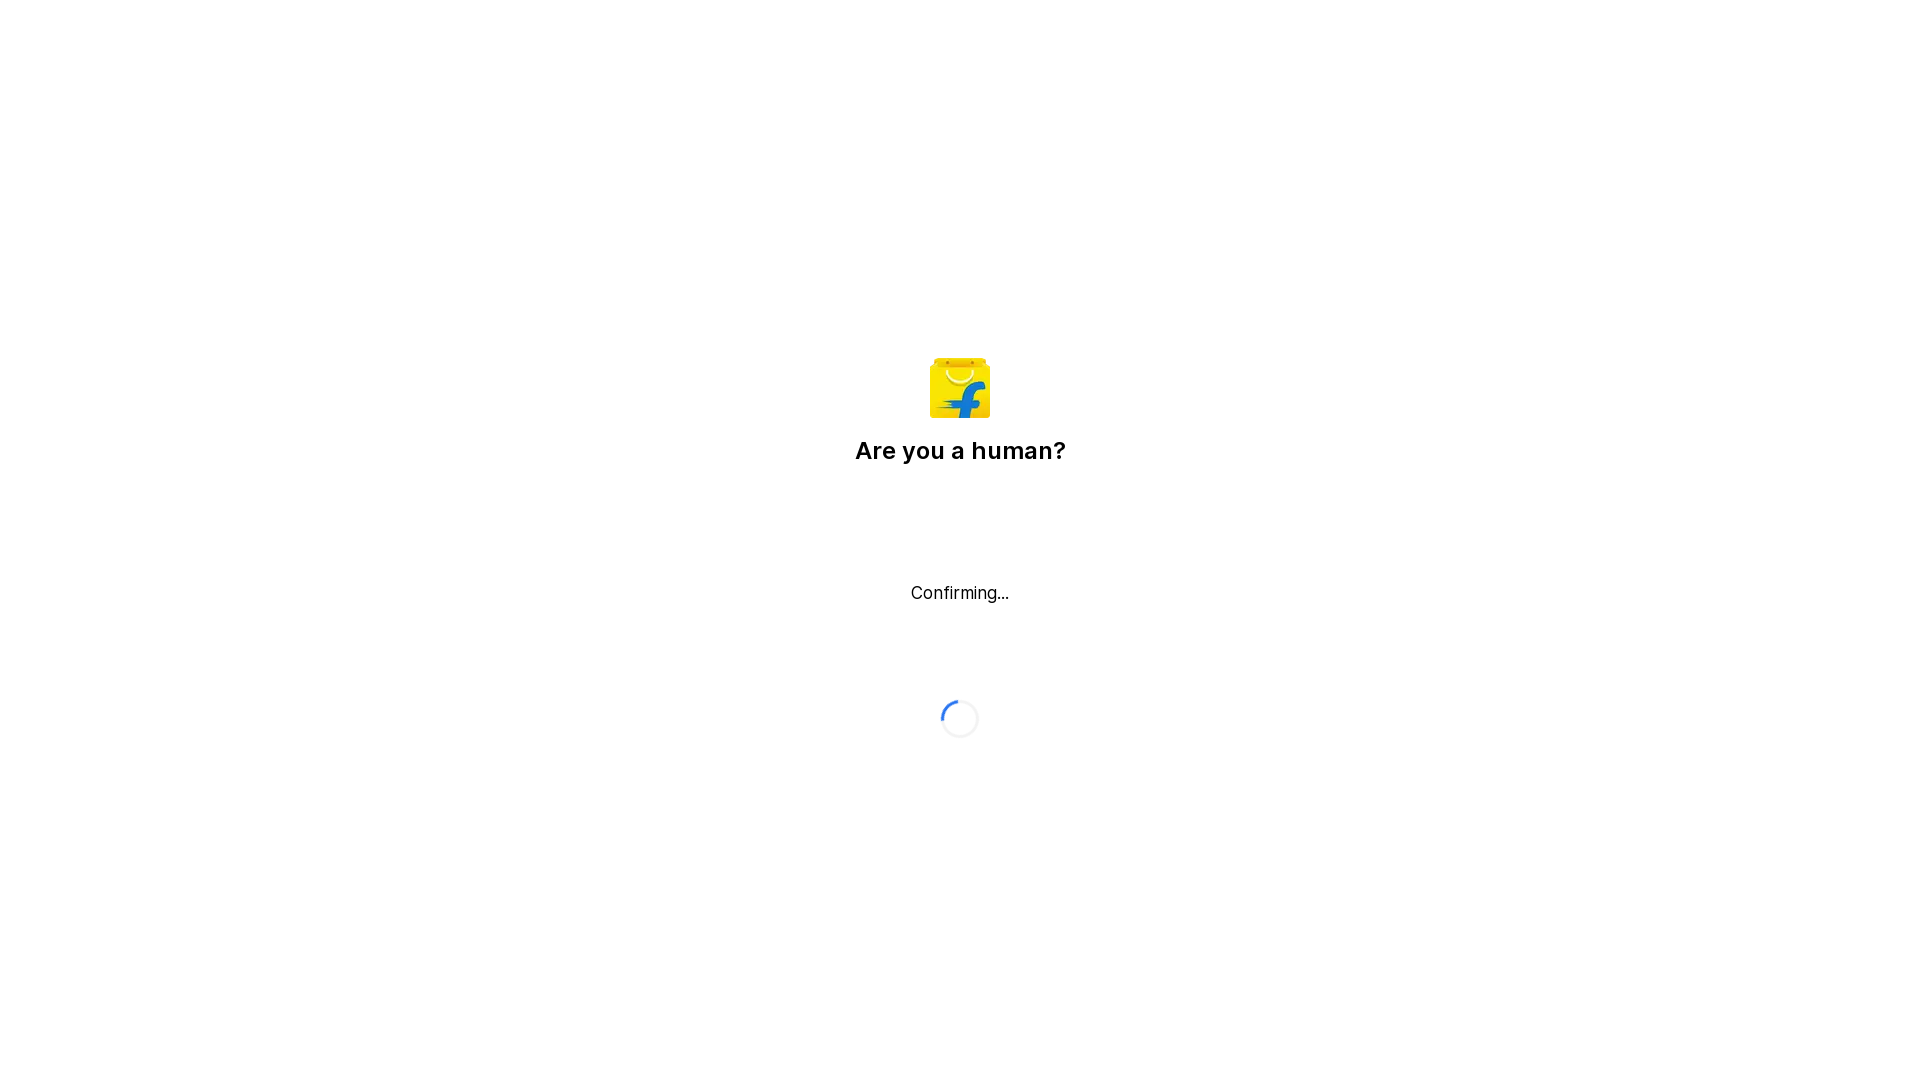

Set viewport to minimized dimensions (800x600)
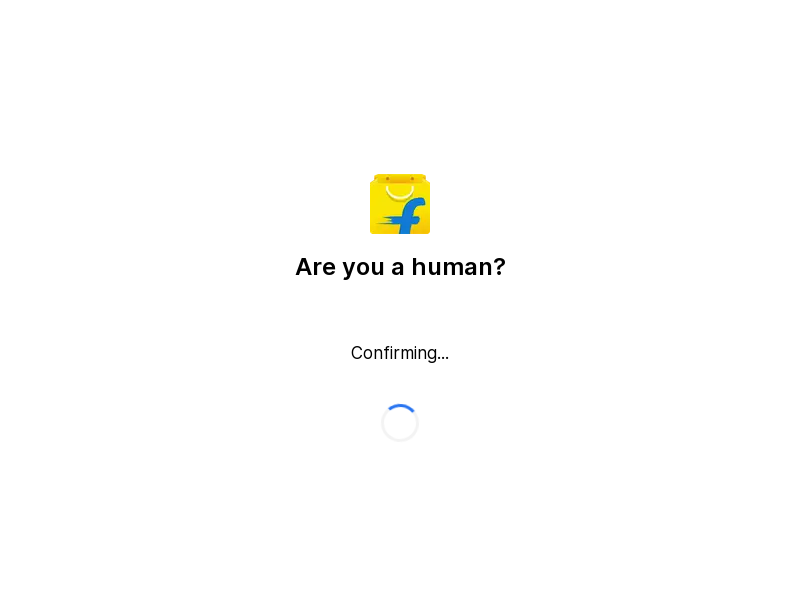

Waited 2 seconds to observe minimized window state
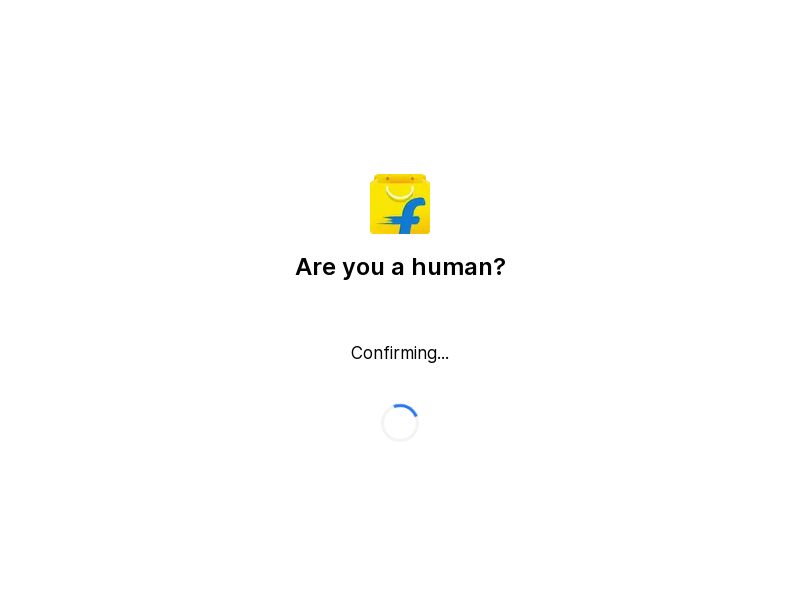

Set viewport to fullscreen-like dimensions (1920x1080)
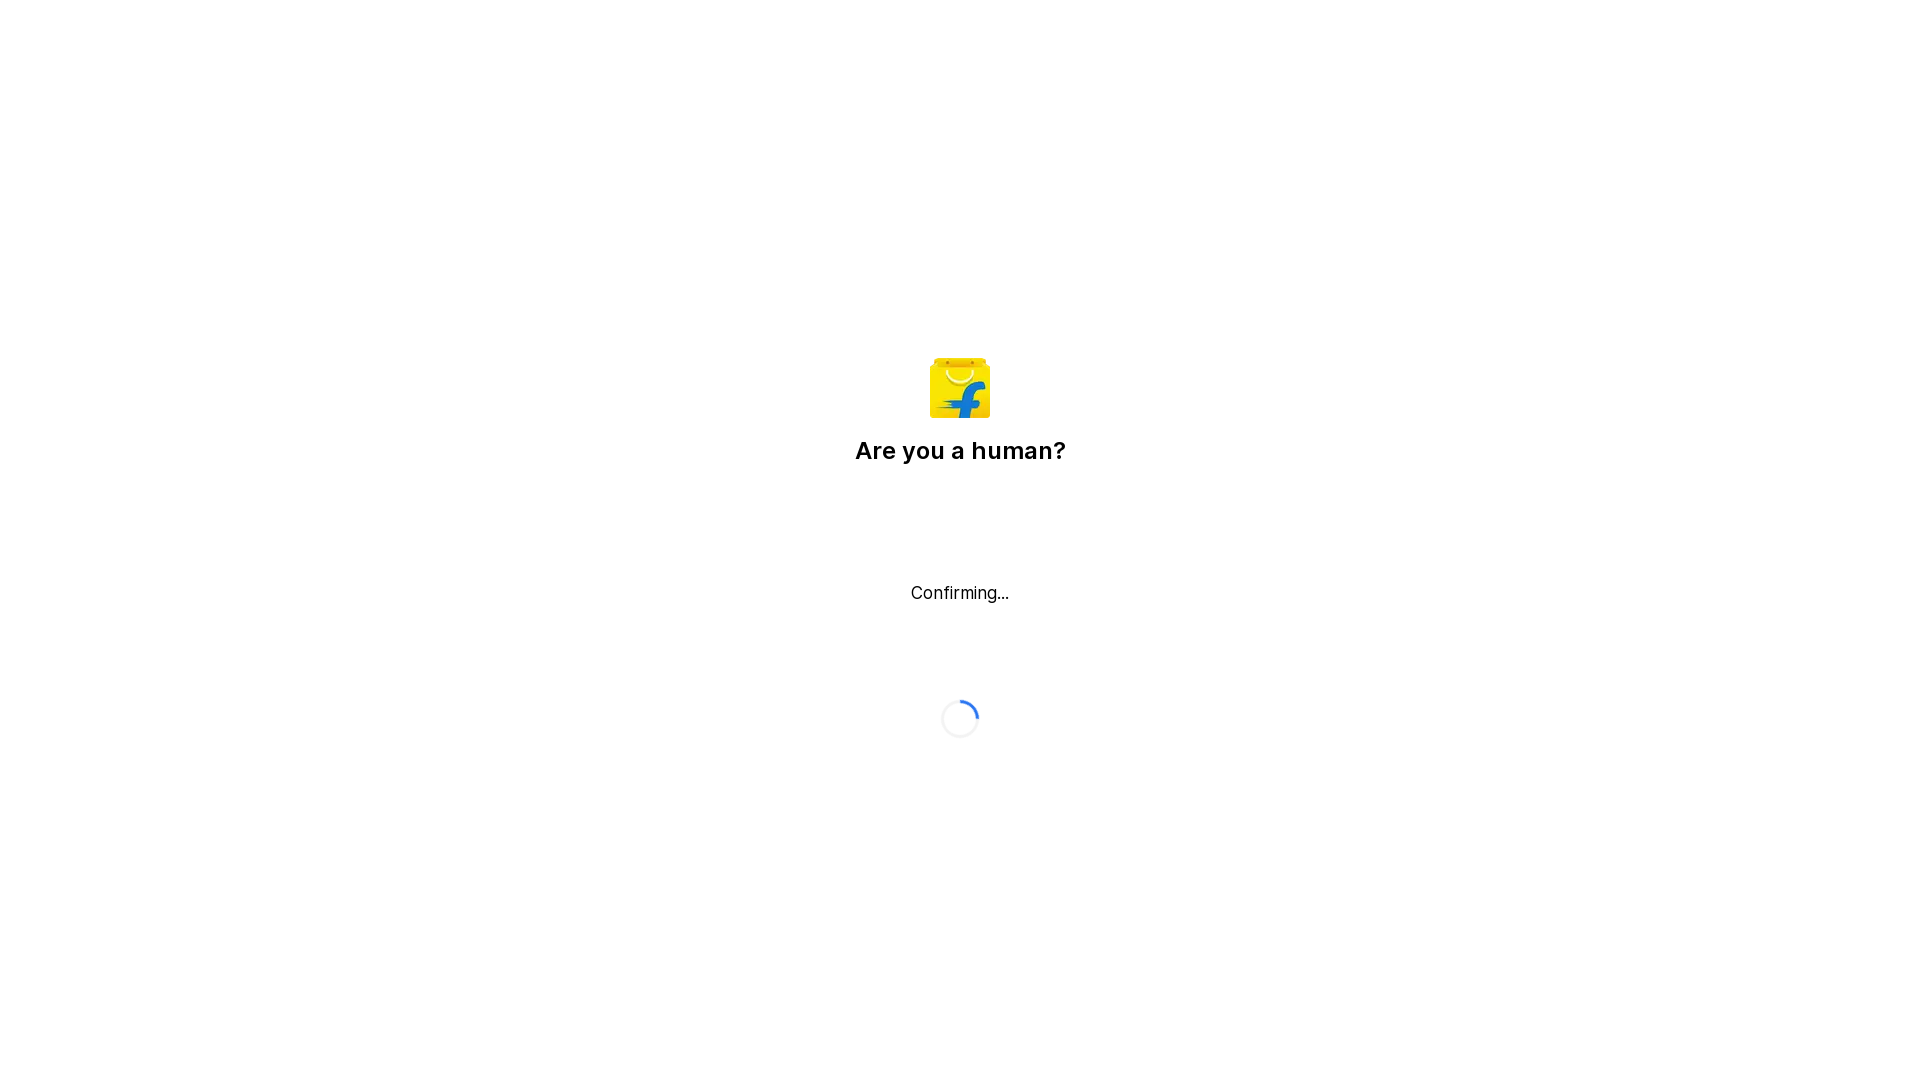

Waited 2 seconds to observe fullscreen window state
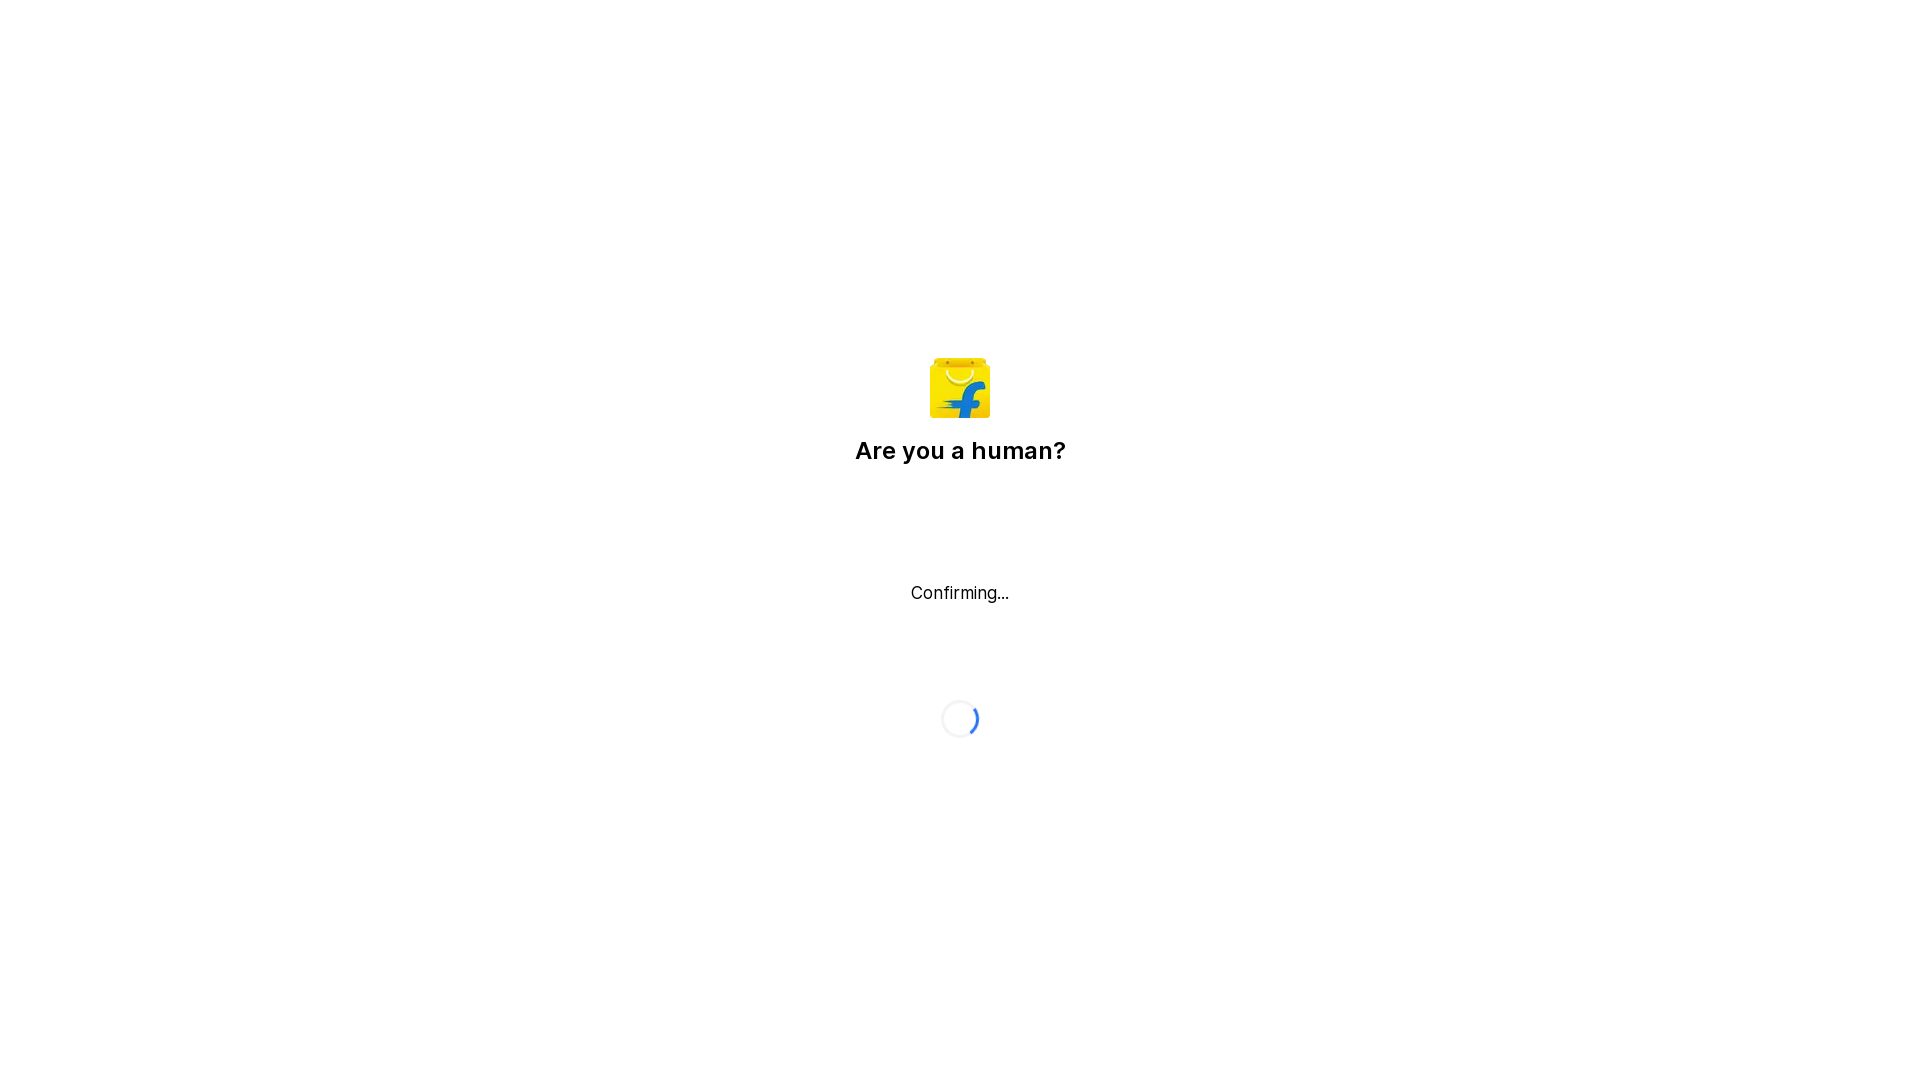

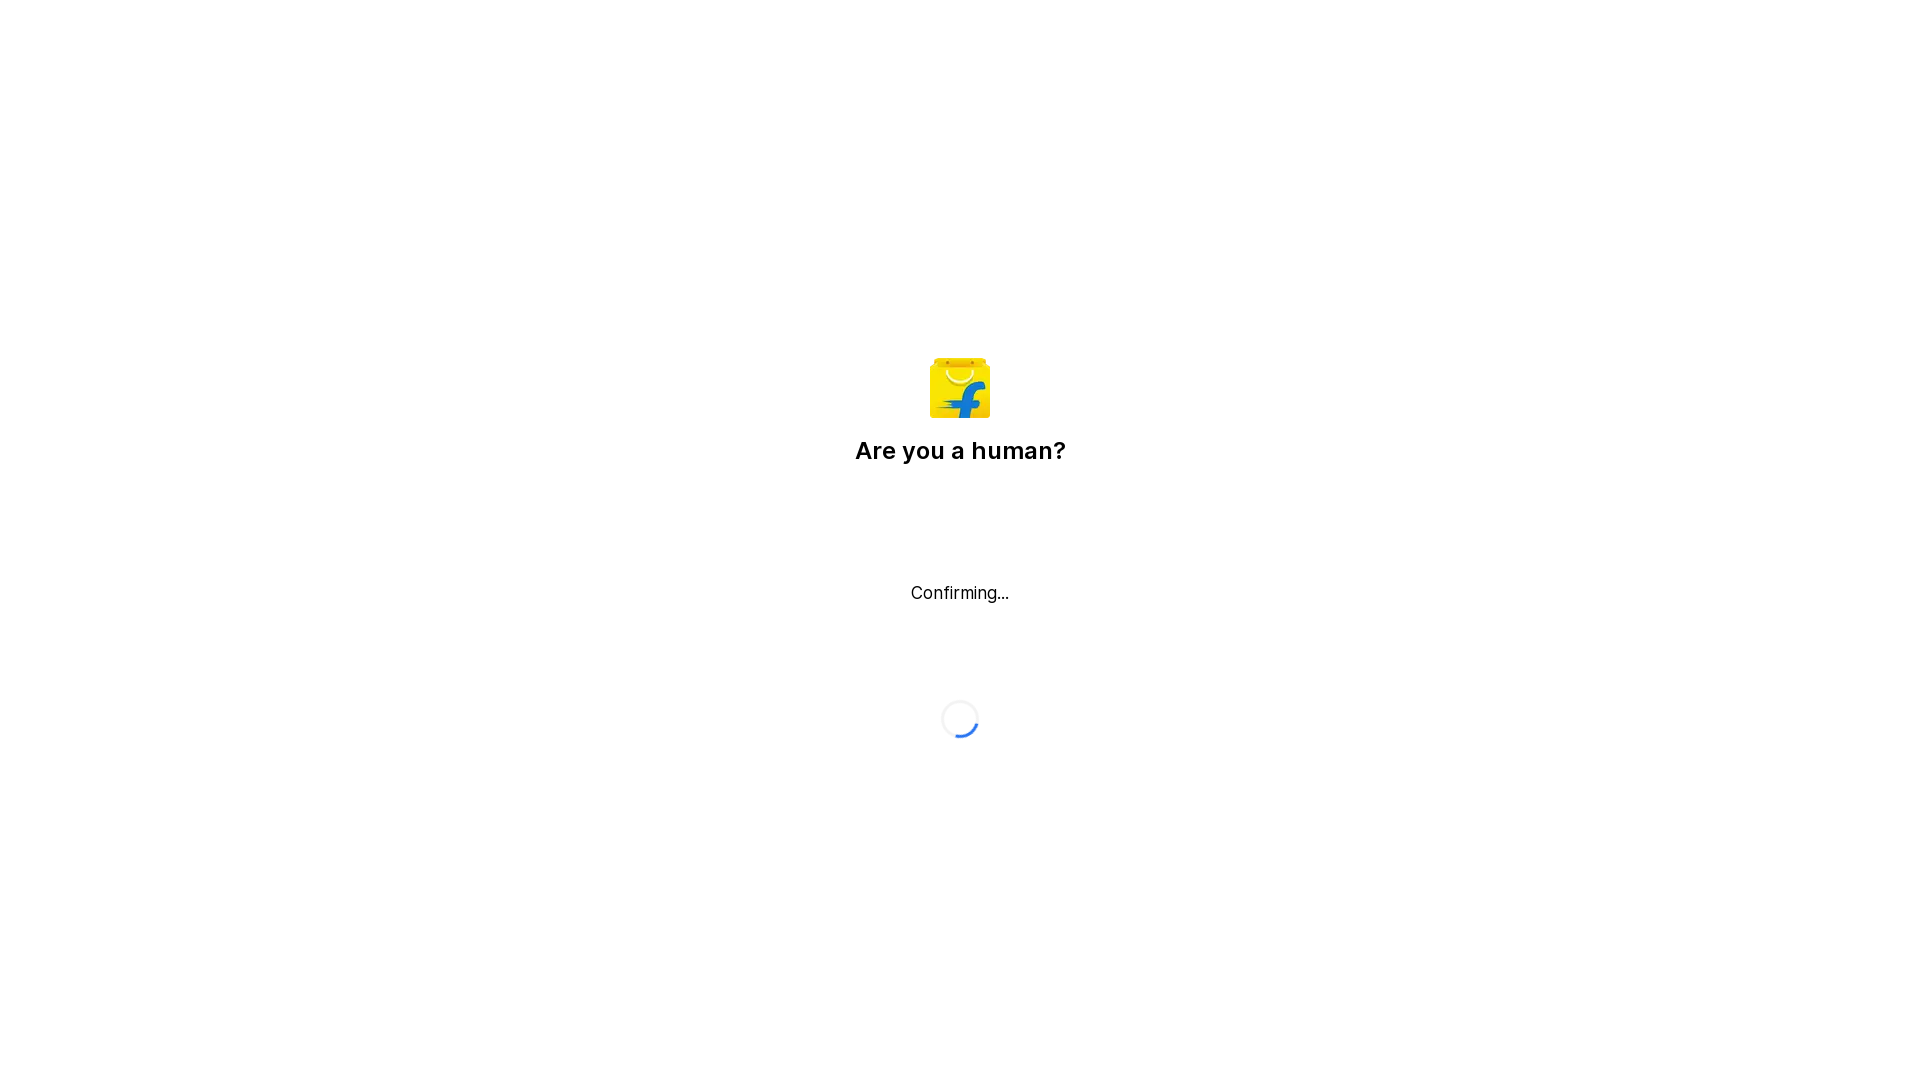